Tests the text box form on DemoQA by filling in full name, email, current address, and permanent address fields, then submitting and verifying the displayed output.

Starting URL: http://demoqa.com/text-box

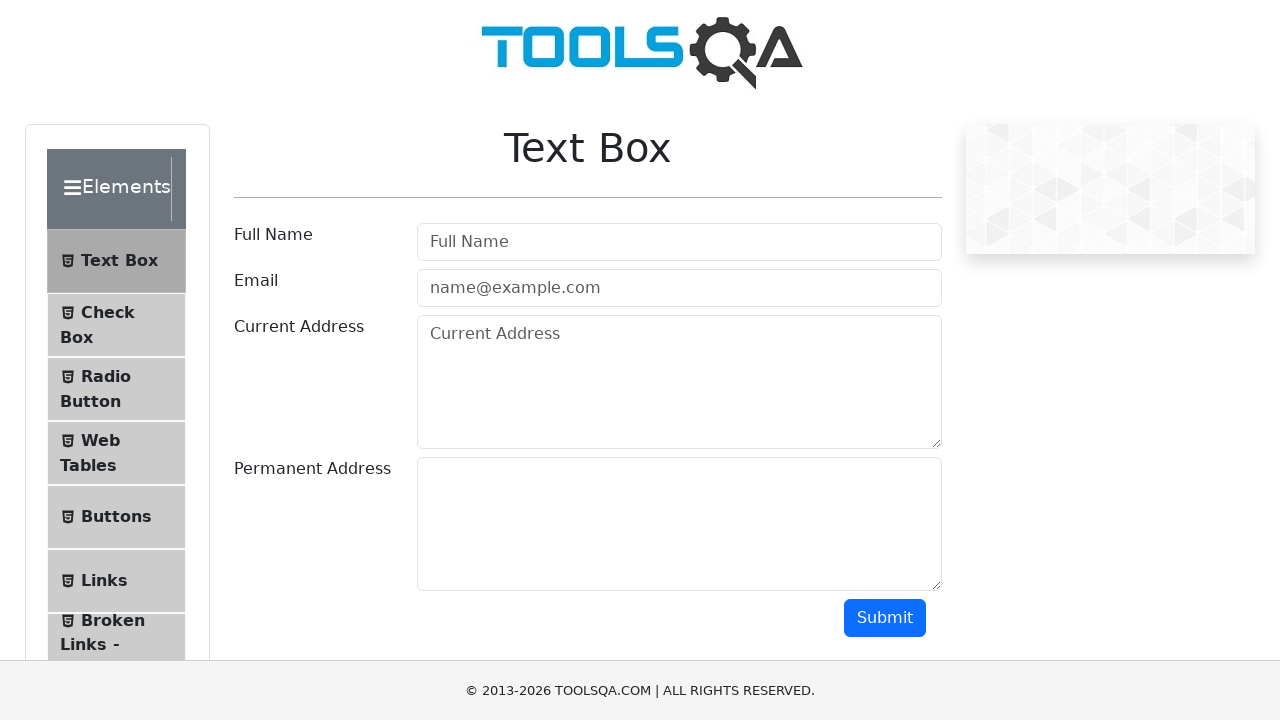

Filled full name field with 'Automation' on #userName
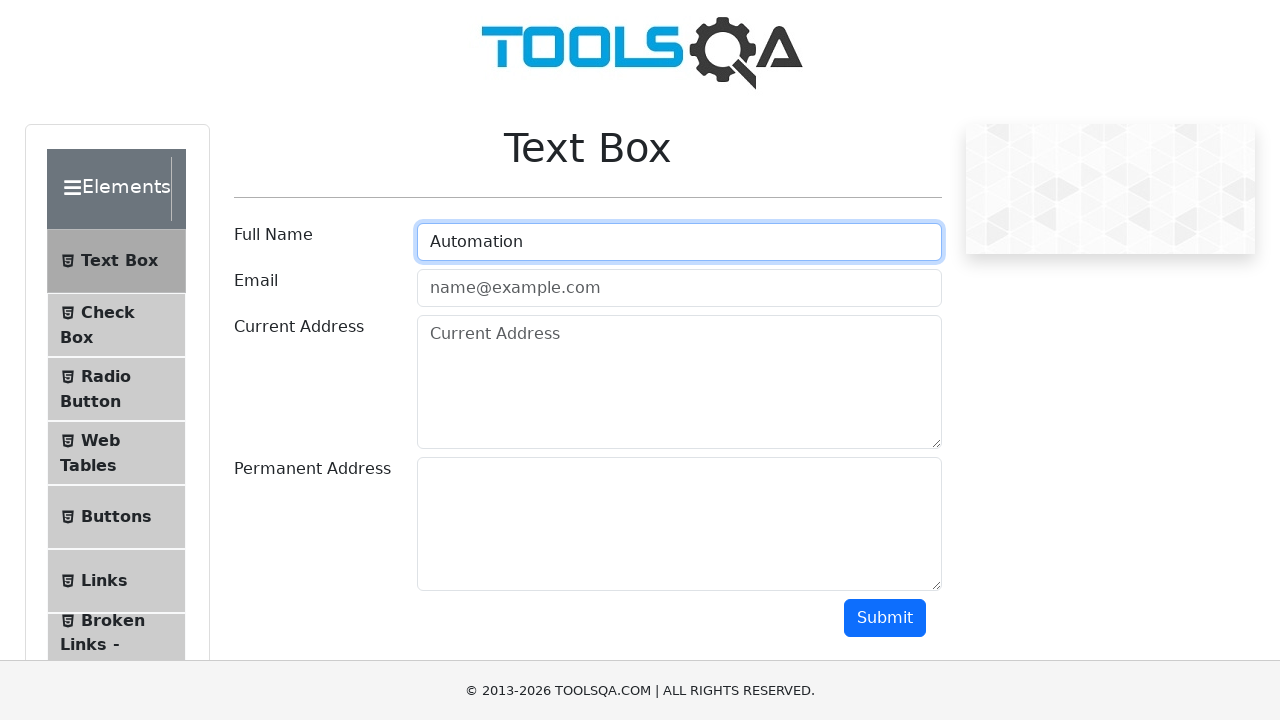

Filled email field with 'name@example.com' on #userEmail
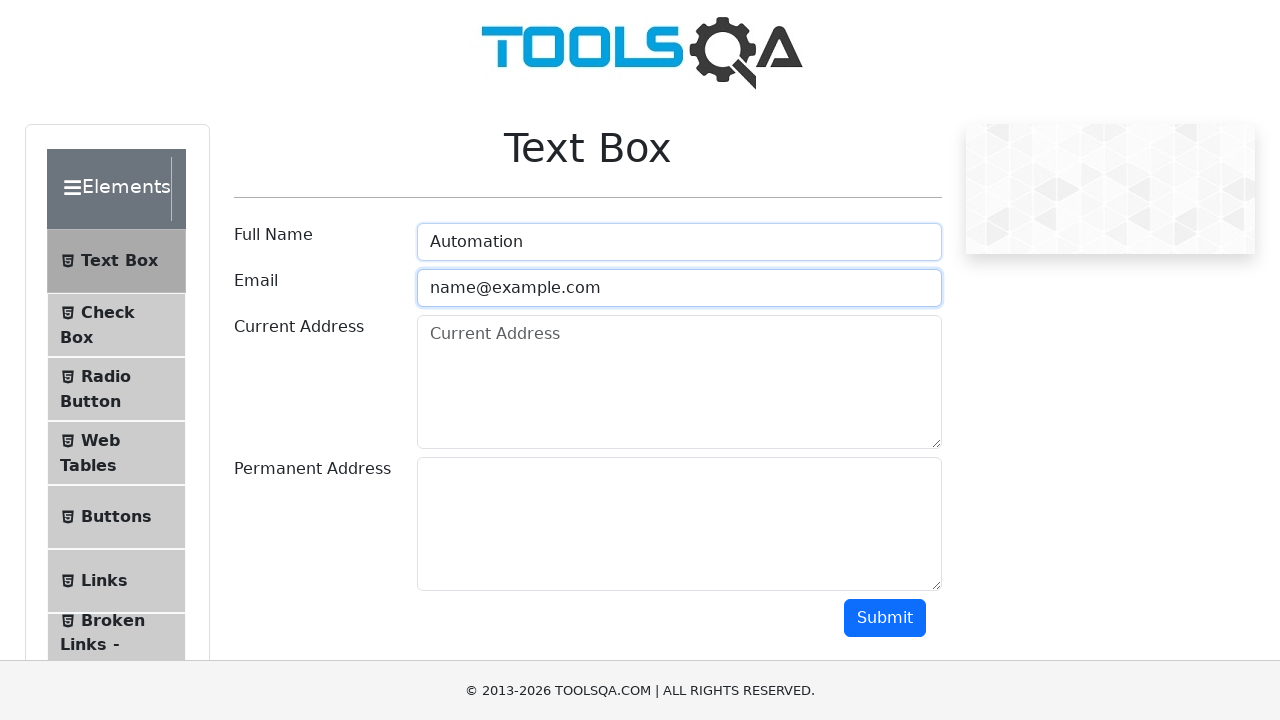

Filled current address field with 'Testing Current Address' on #currentAddress
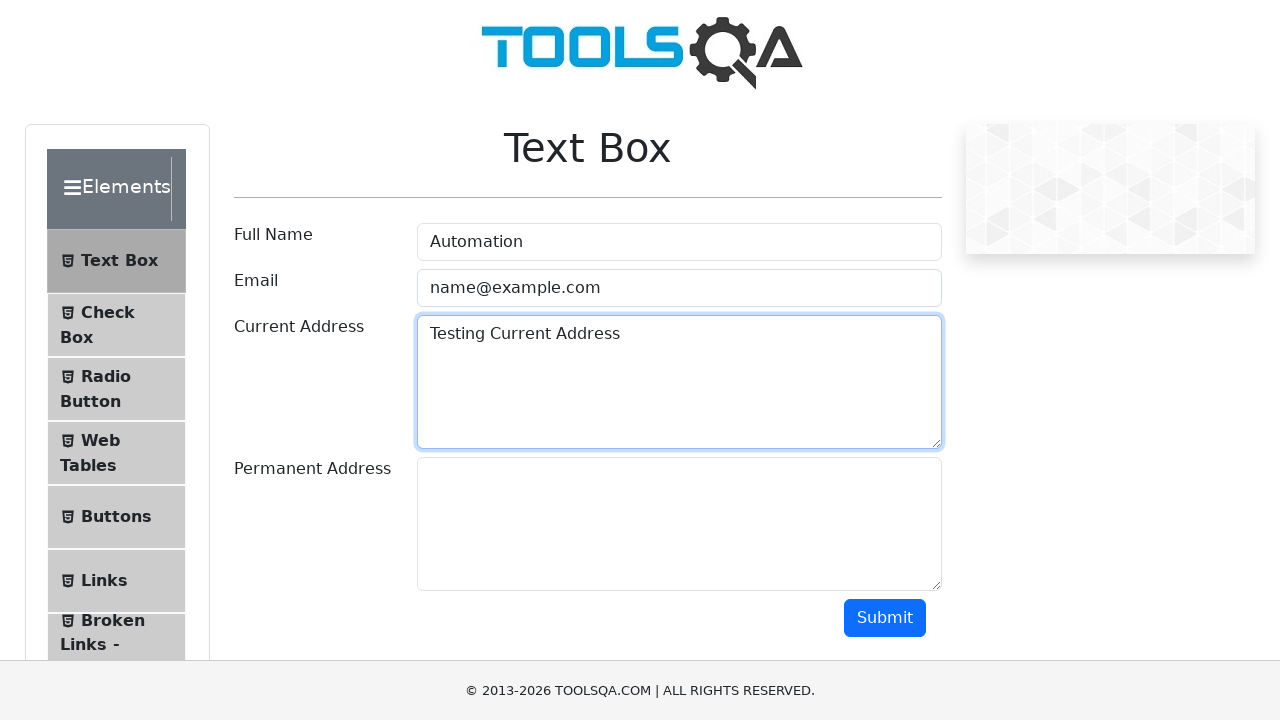

Filled permanent address field with 'Testing Permanent Address' on #permanentAddress
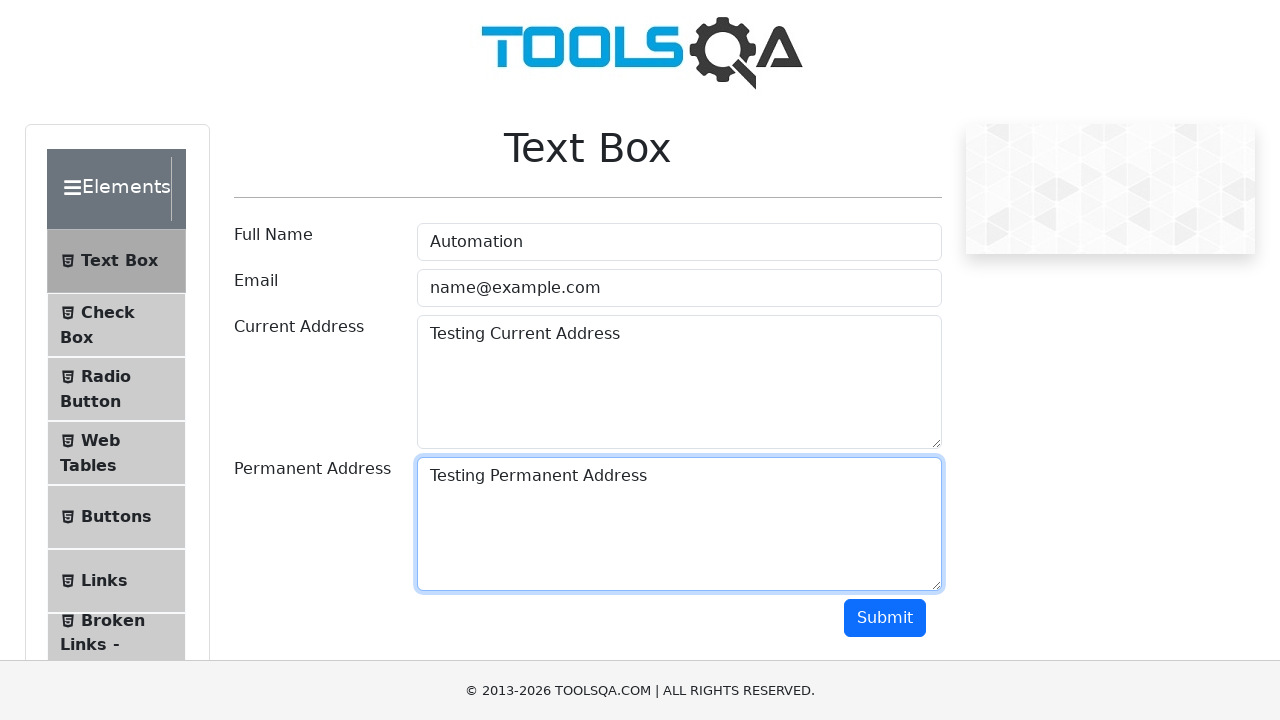

Clicked submit button to submit the text box form at (885, 618) on #submit
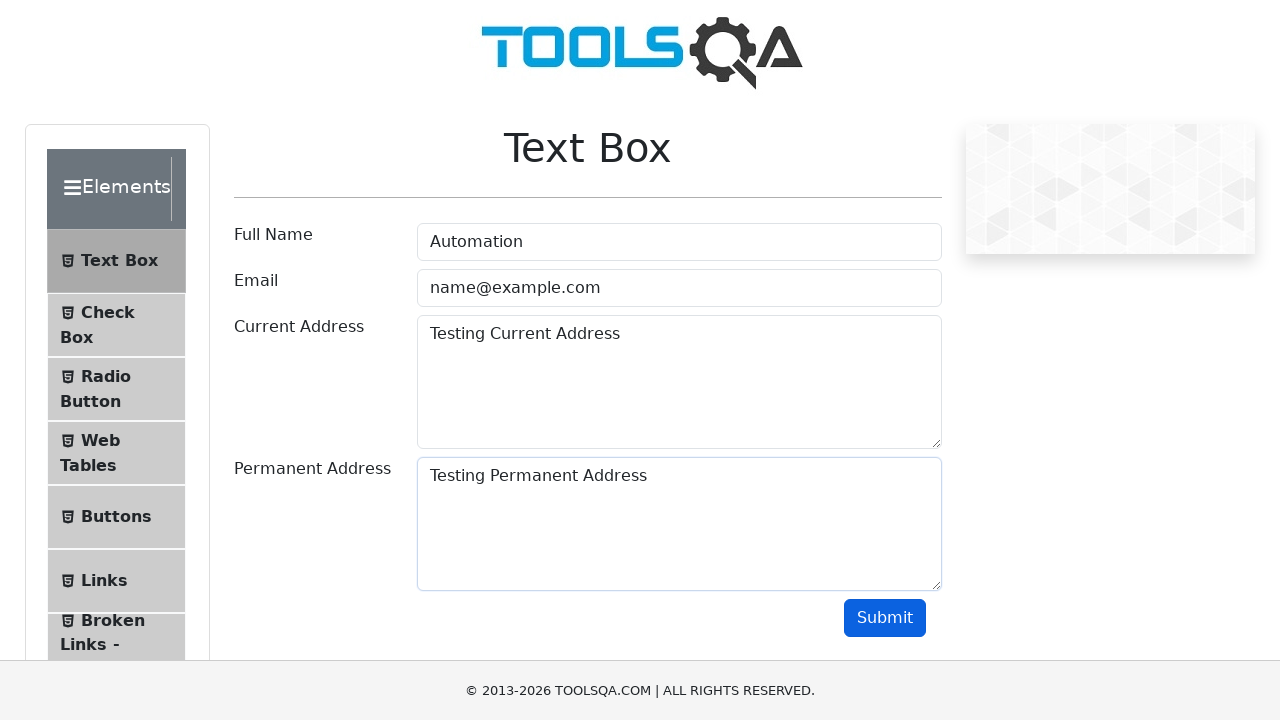

Waited for name output field to appear
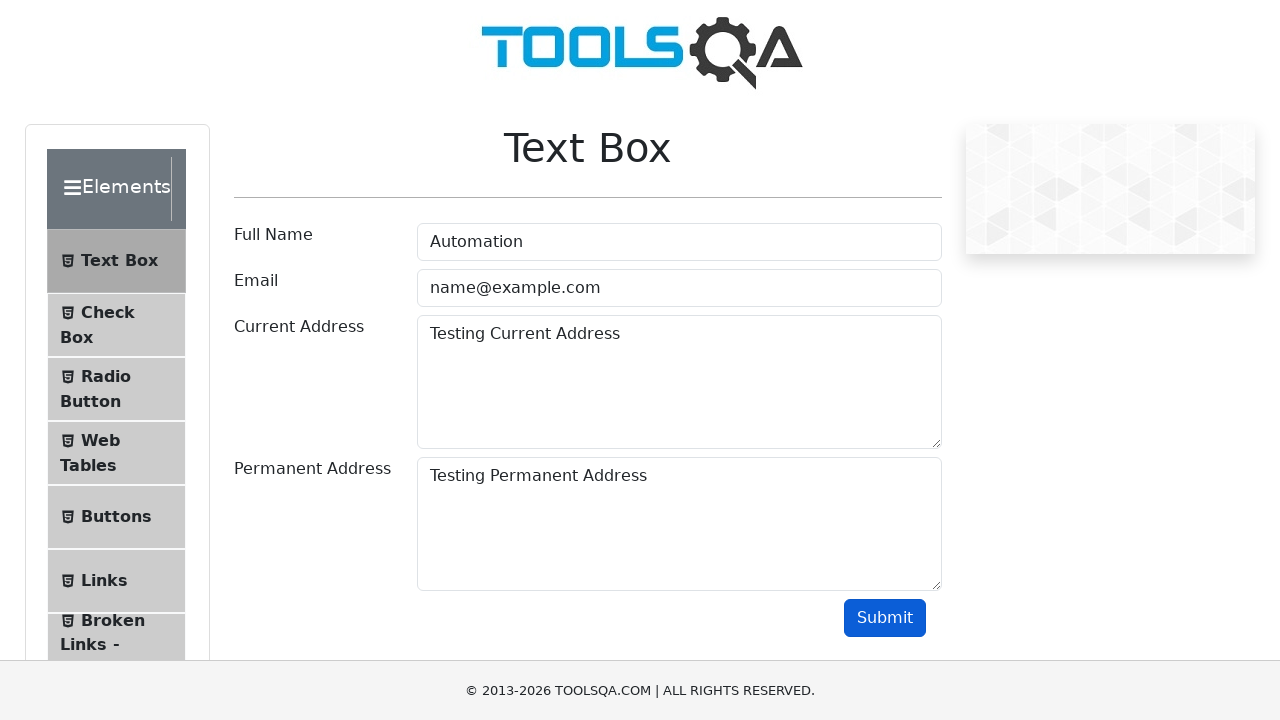

Waited for email output field to appear
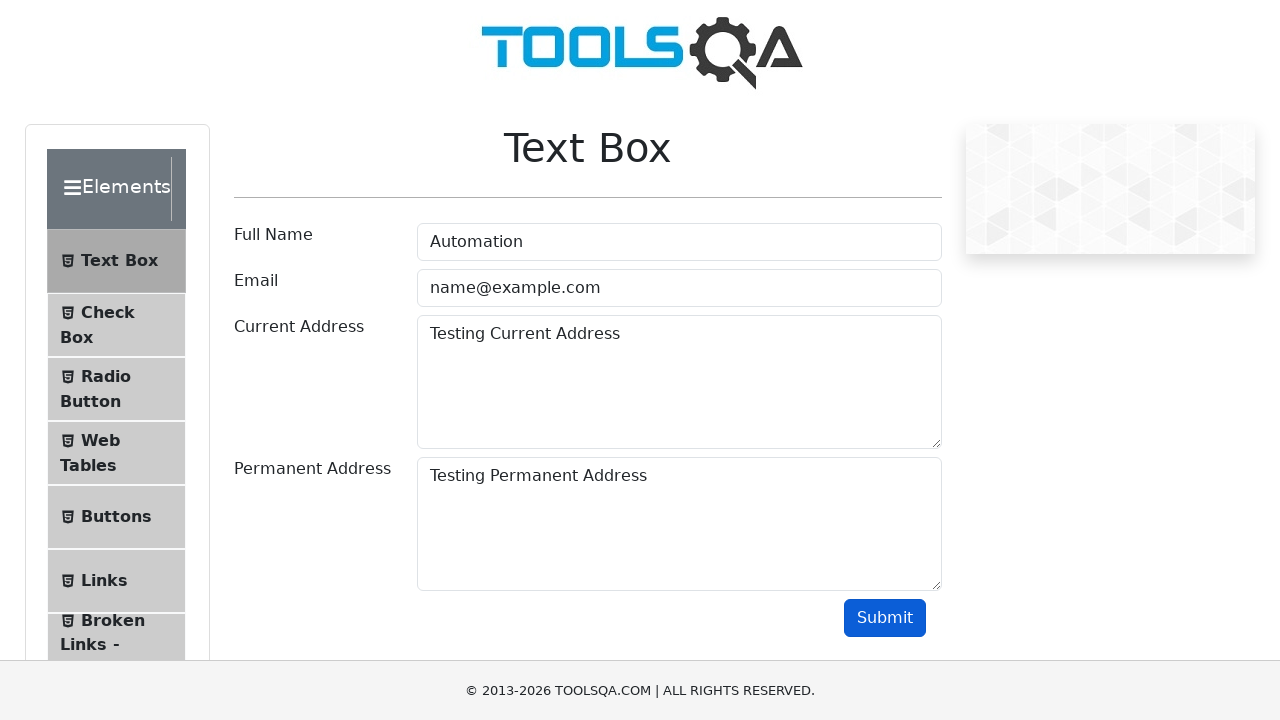

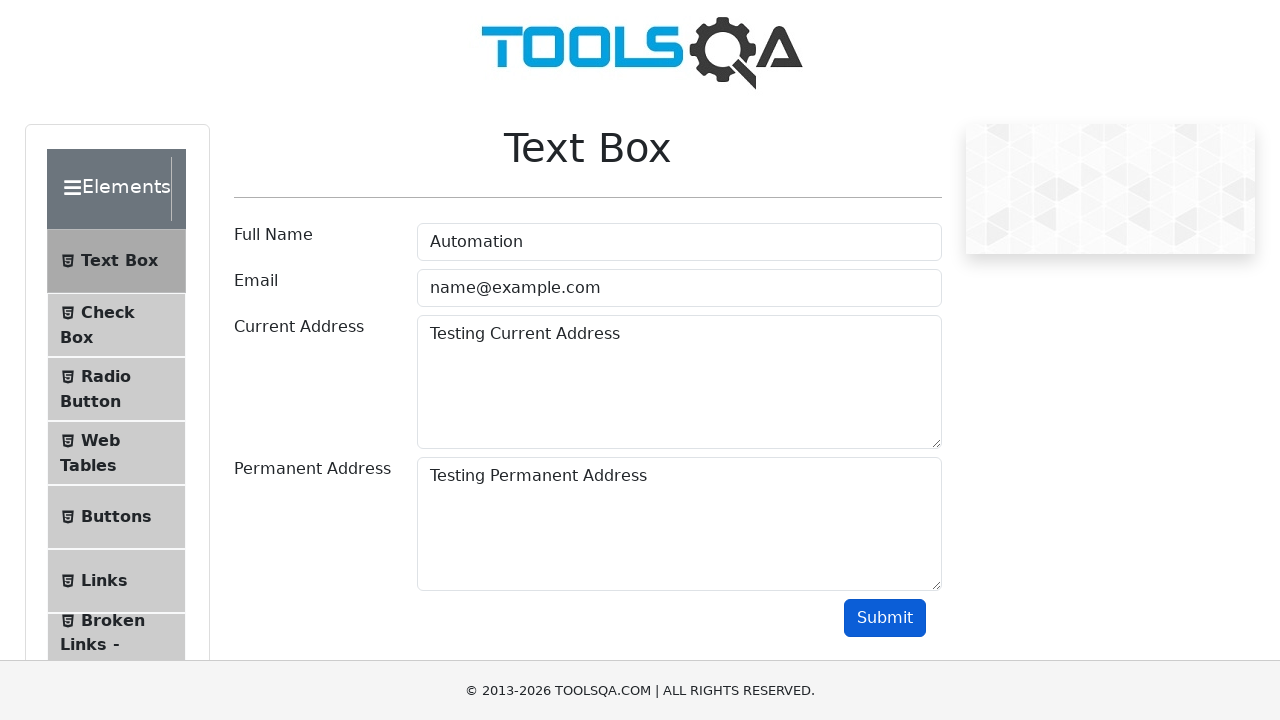